Tests the home navigation link by clicking it and verifying the URL changes to the home page

Starting URL: https://www.demoblaze.com/

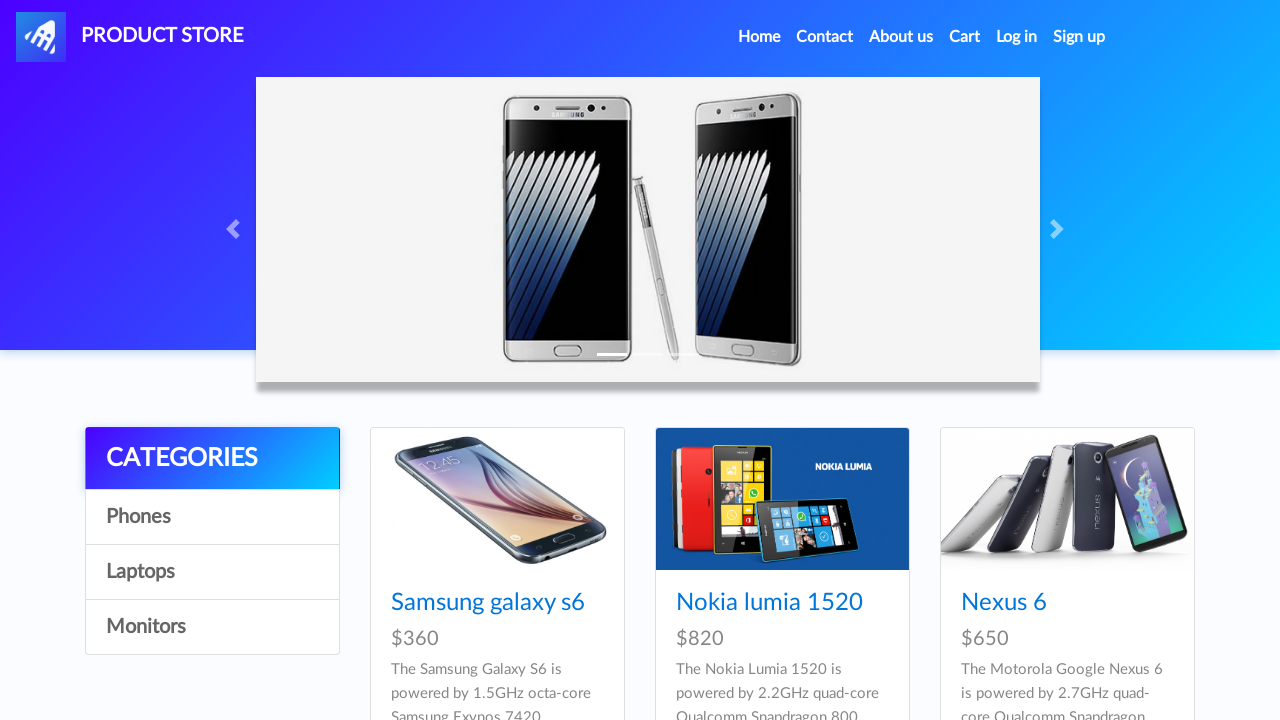

Clicked the Home navigation link at (759, 37) on a:has-text('Home')
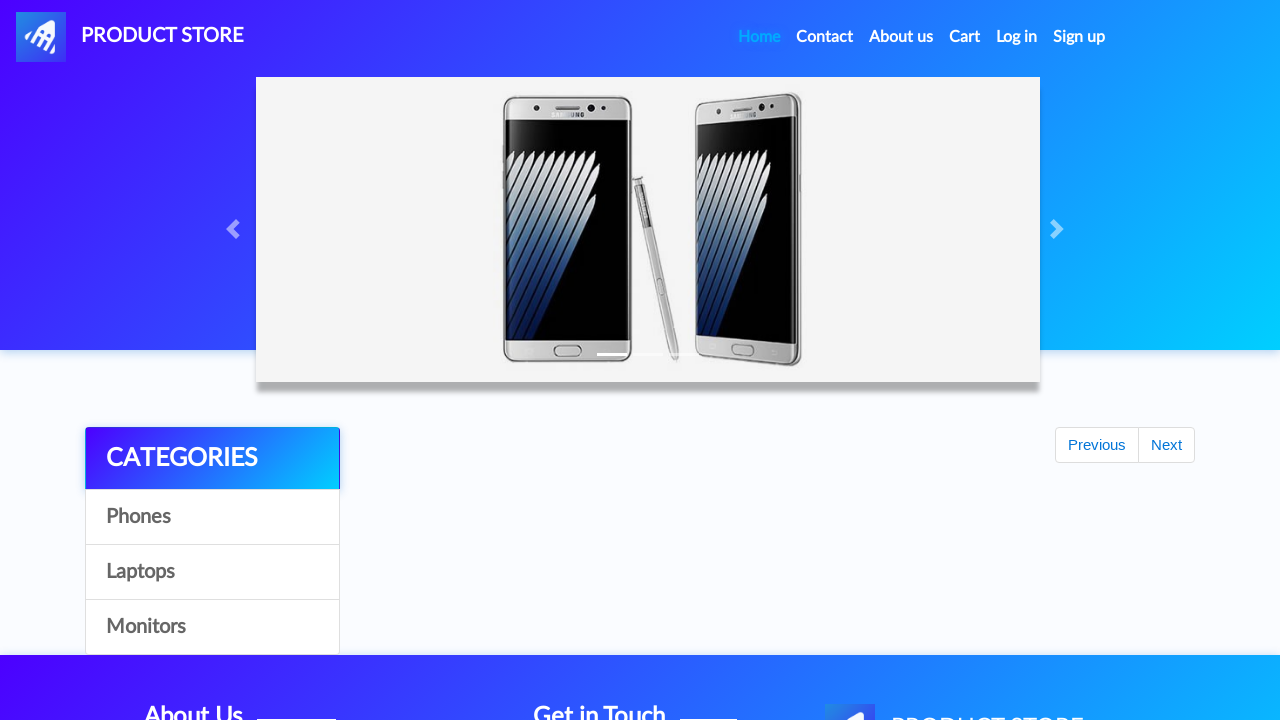

Verified URL changed to home page (https://www.demoblaze.com/index.html)
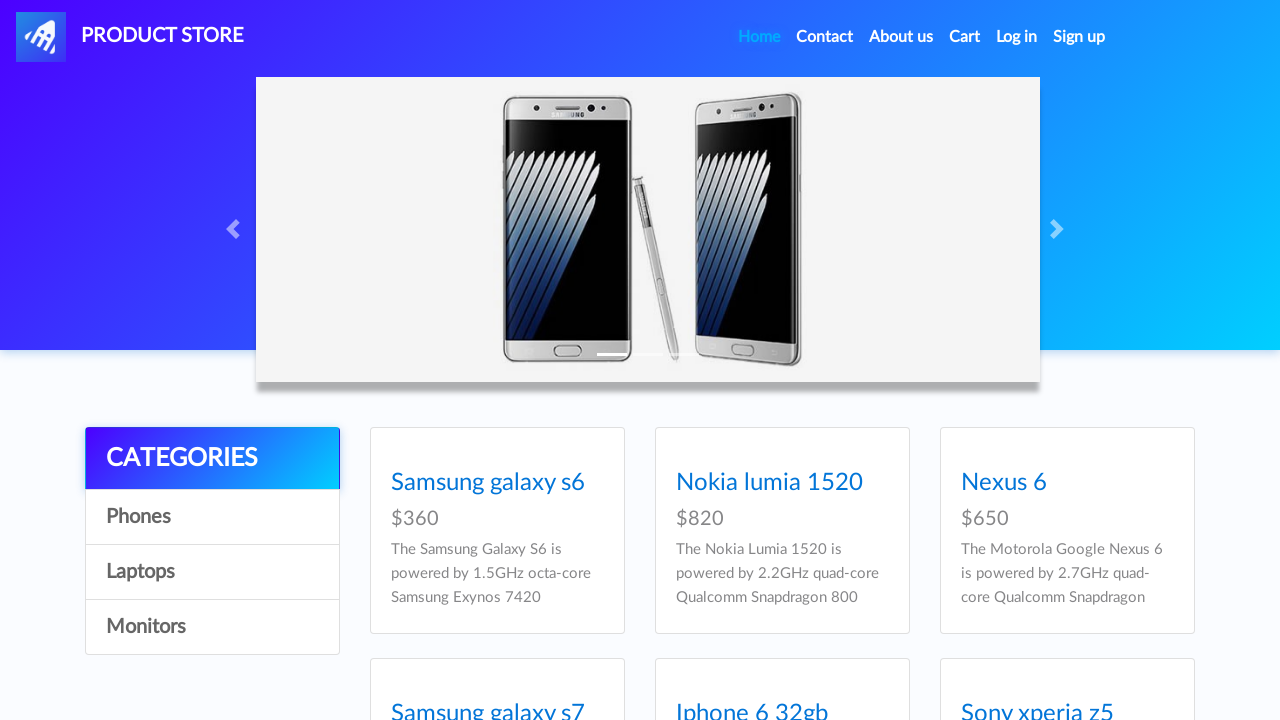

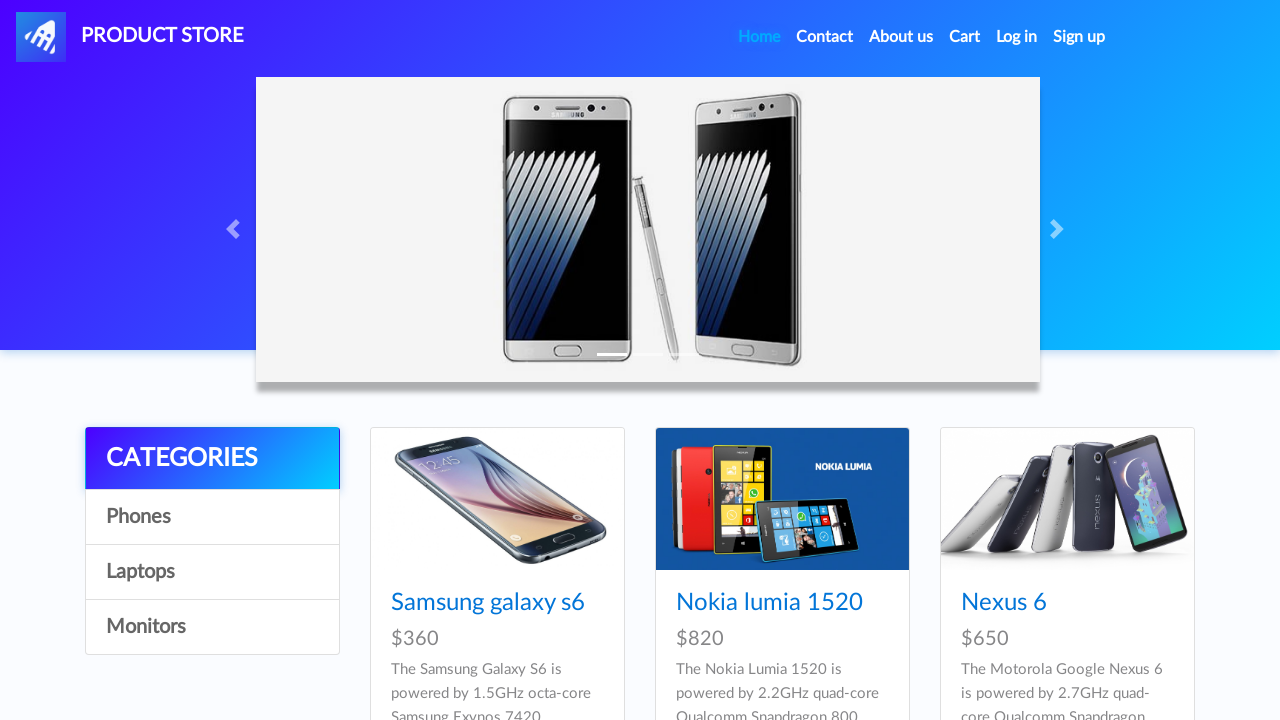